Tests sign up form functionality by filling in username, password, confirm password, and email fields with dynamic attributes, then submitting the form and verifying the success message

Starting URL: https://v1.training-support.net/selenium/dynamic-attributes

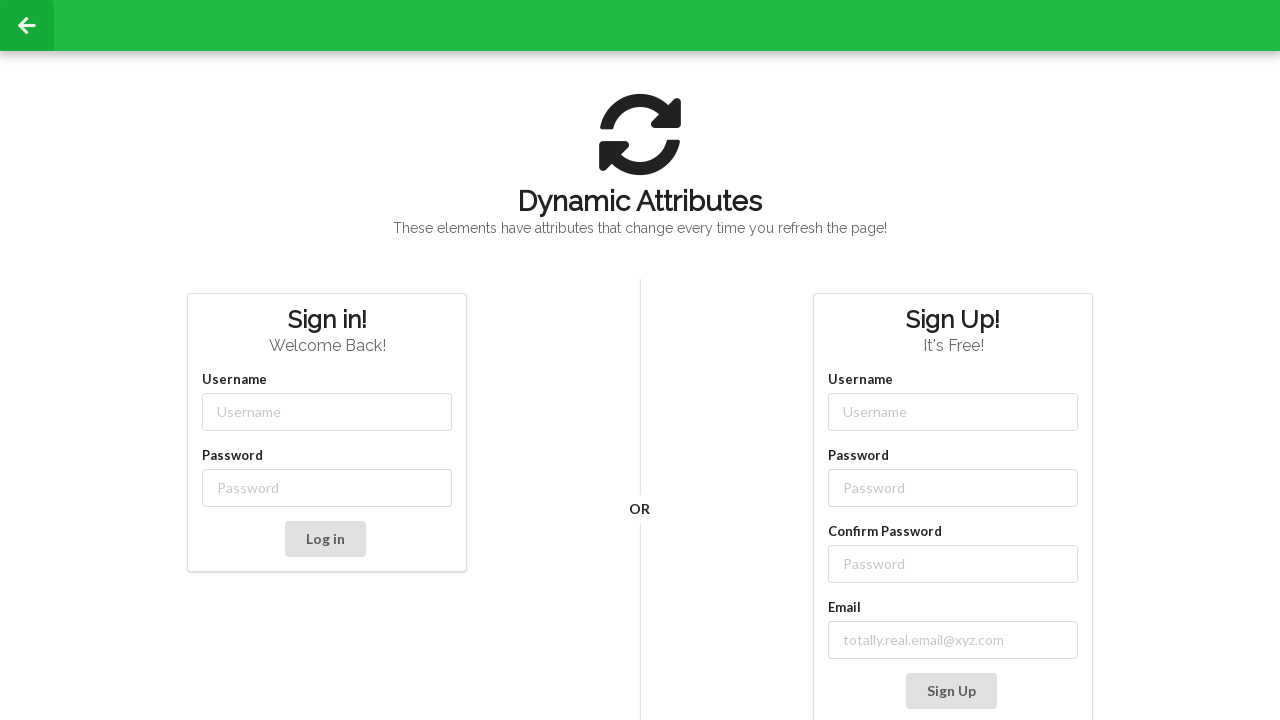

Filled username field with 'testuser456' on //input[contains(@class, '-username')]
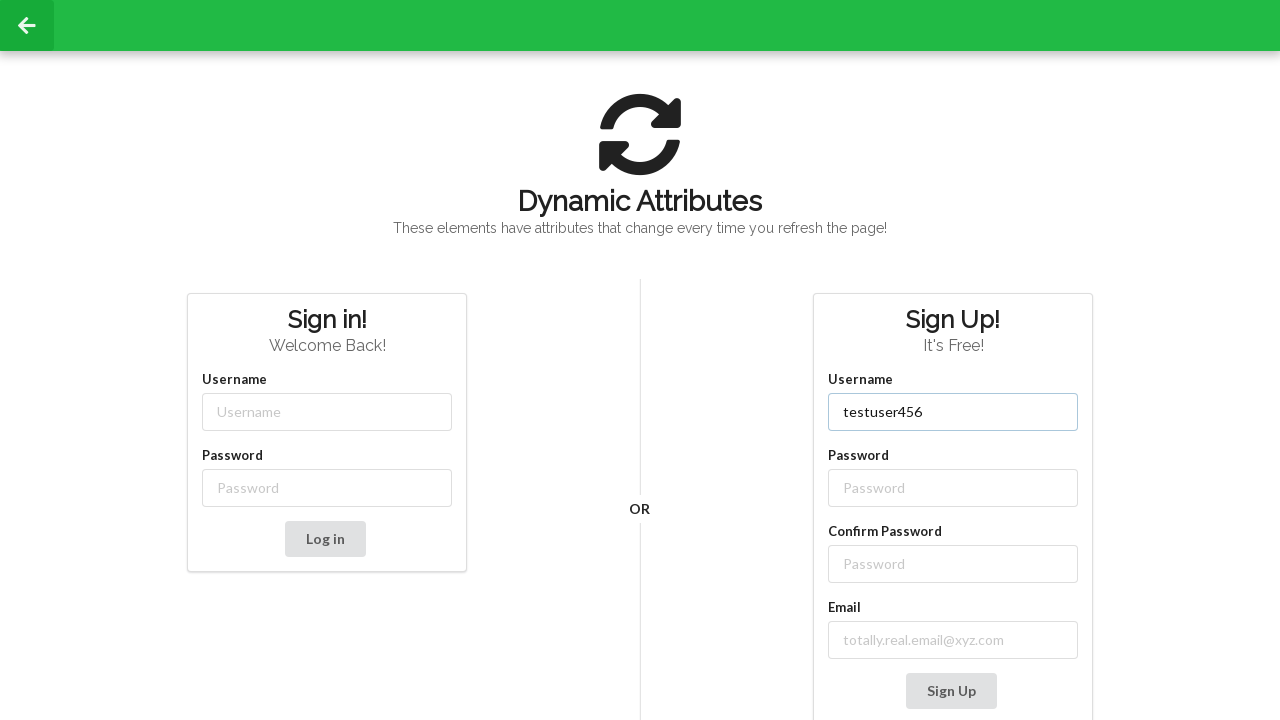

Filled password field with 'SecurePass123!' on //input[contains(@class, '-password')]
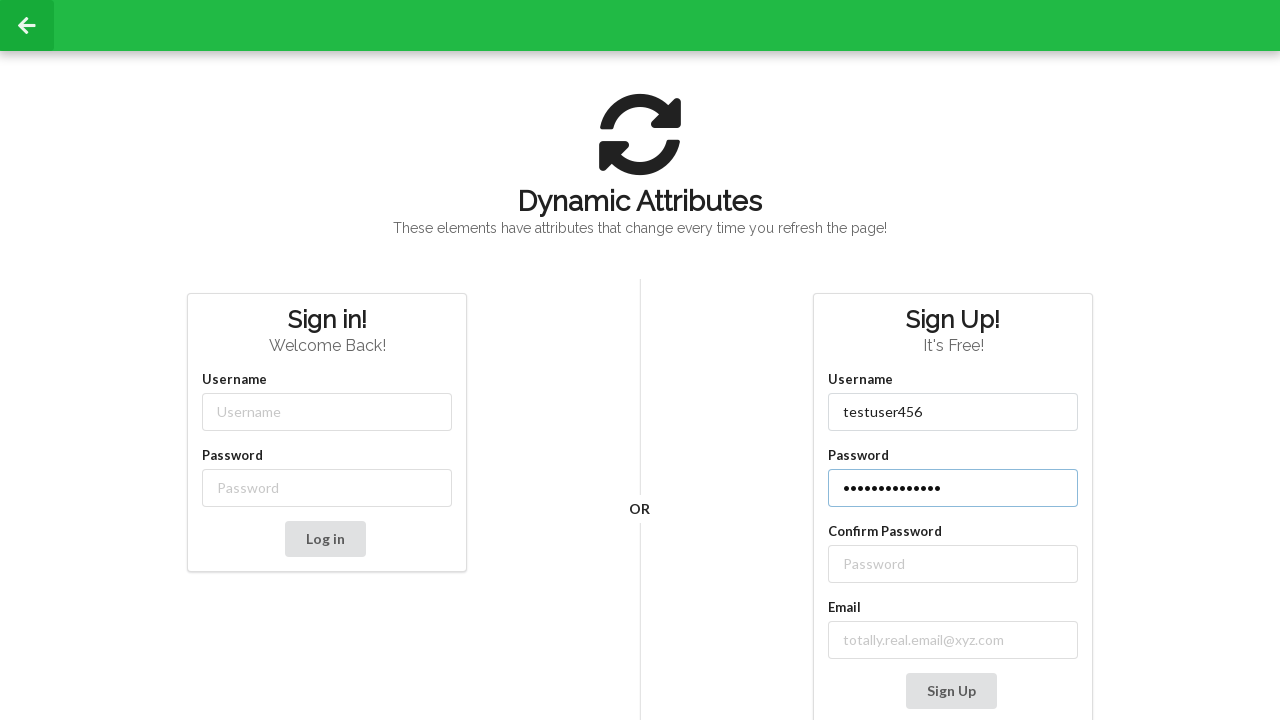

Filled confirm password field with 'SecurePass123!' on div.field:nth-child(4) > input:nth-child(2)
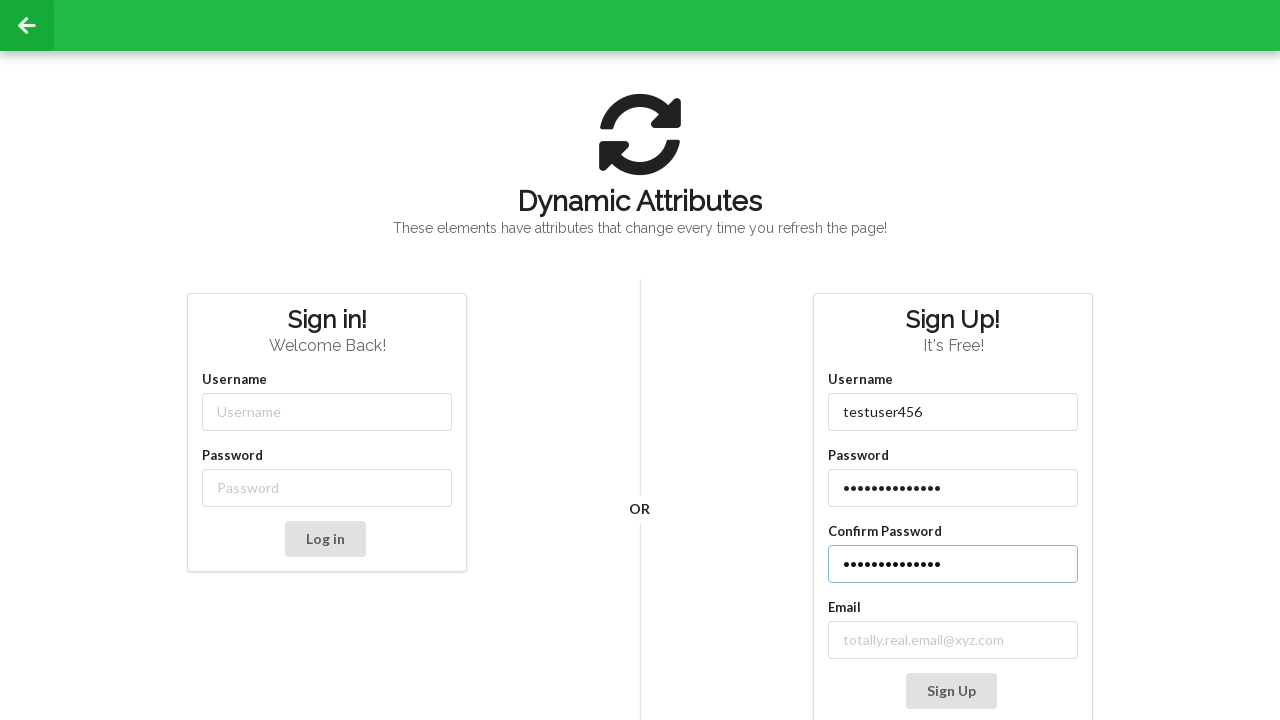

Filled email field with 'testuser456@example.com' on //input[starts-with(@class, 'email-')]
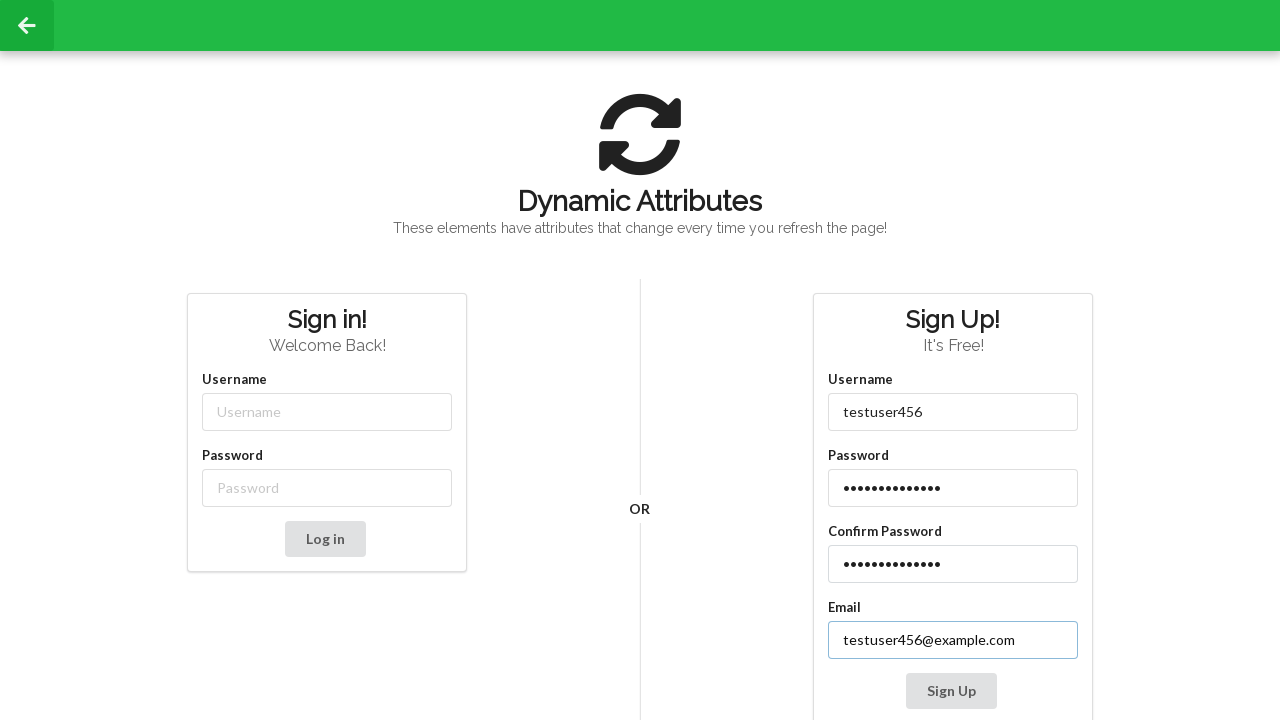

Clicked Sign Up button to submit the form at (951, 691) on xpath=//button[contains(text(), 'Sign Up')]
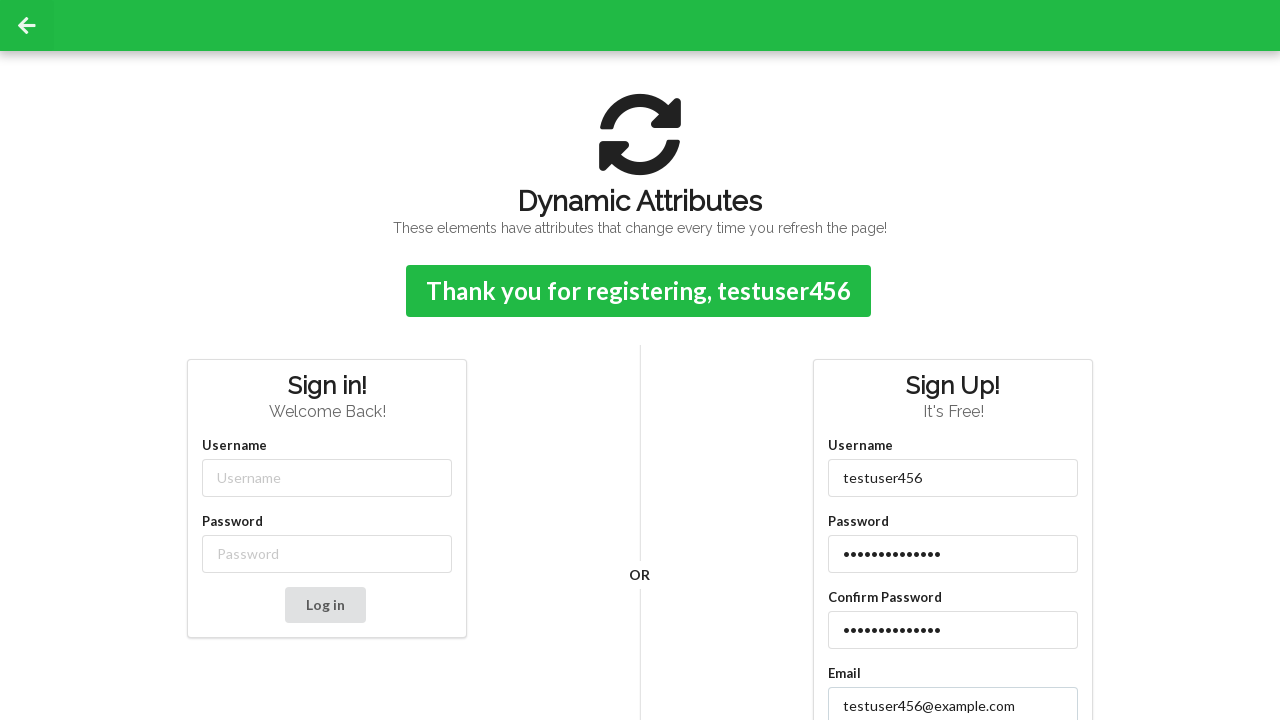

Verified success message appeared after form submission
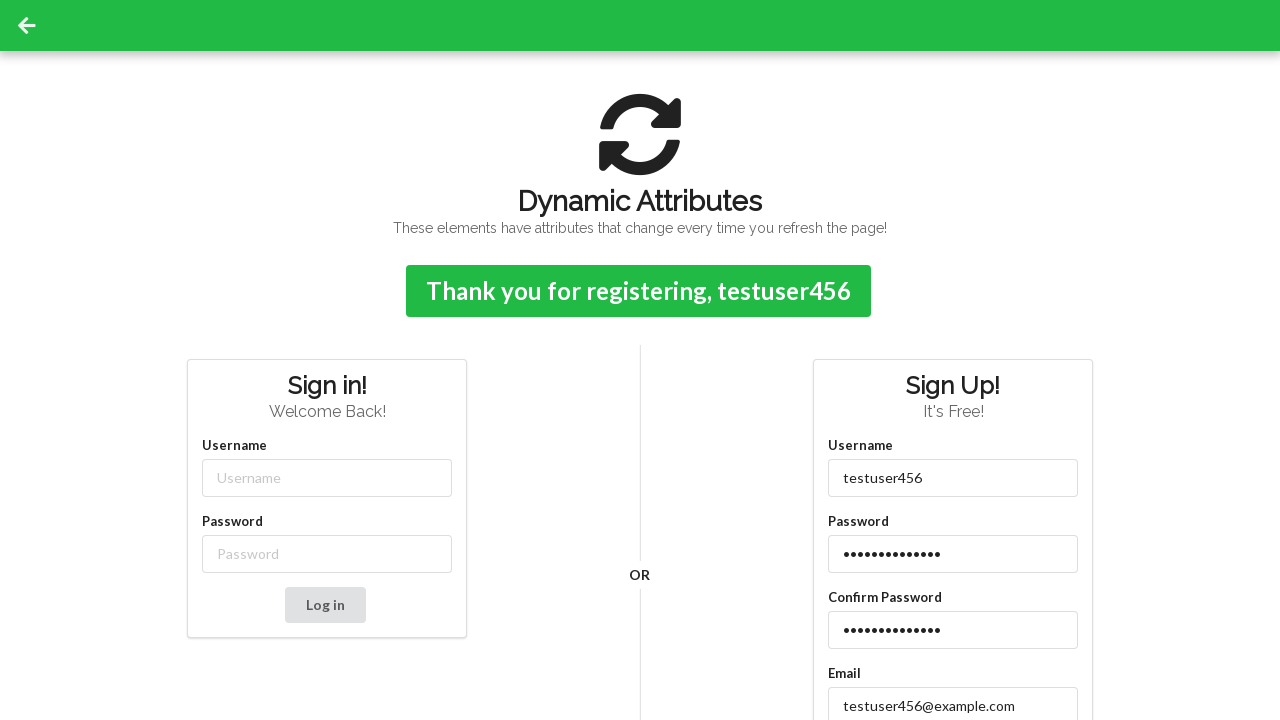

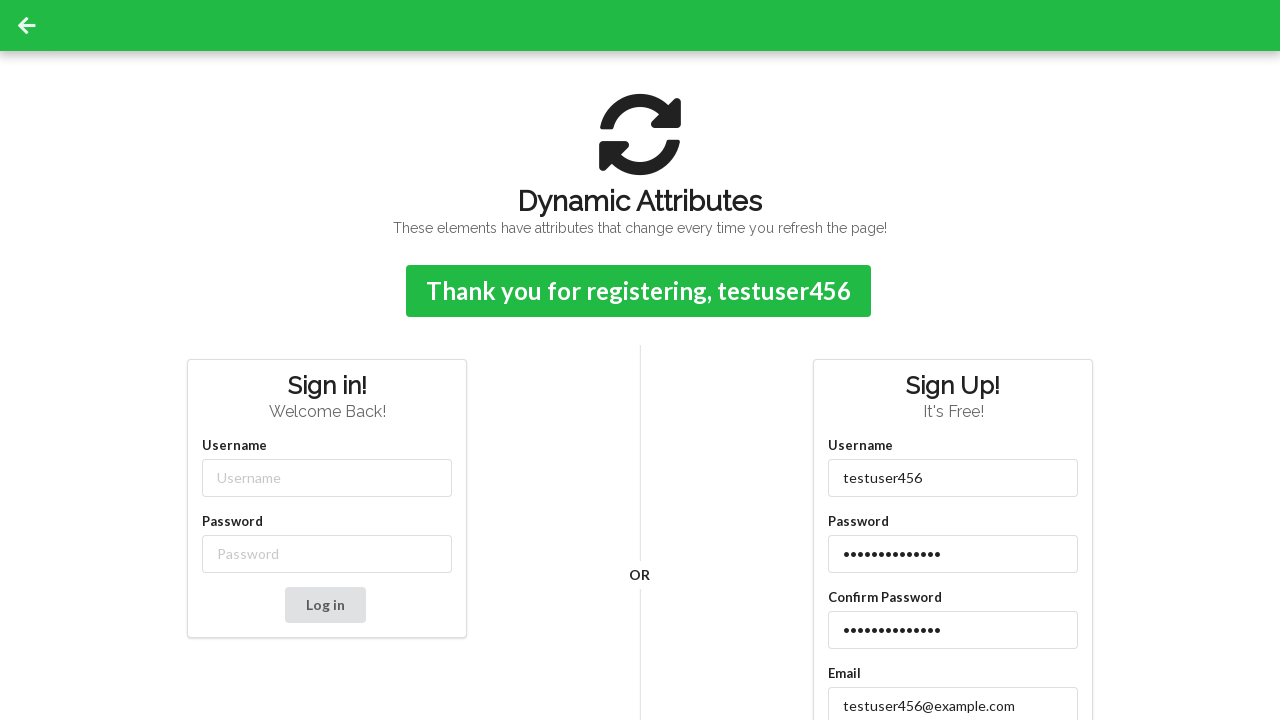